Navigates to DemoQA text-box page and locates the username input field to verify it exists and is accessible

Starting URL: https://demoqa.com/text-box

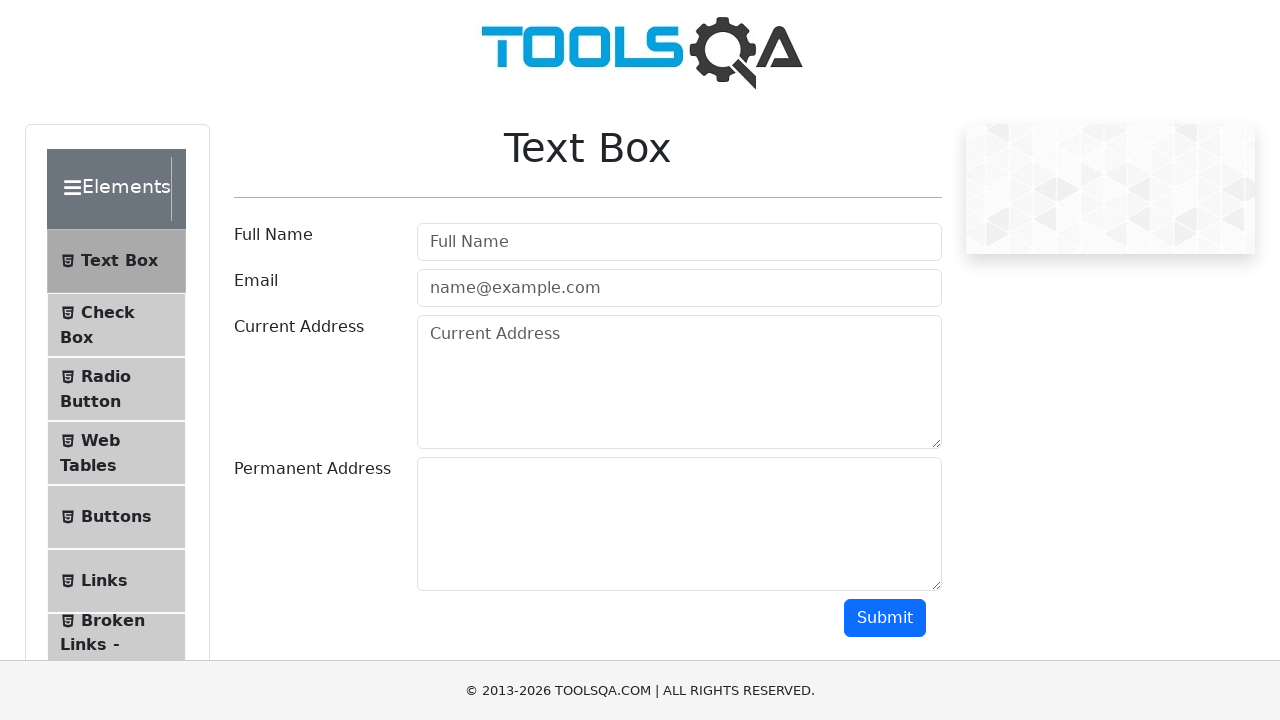

Navigated to DemoQA text-box page
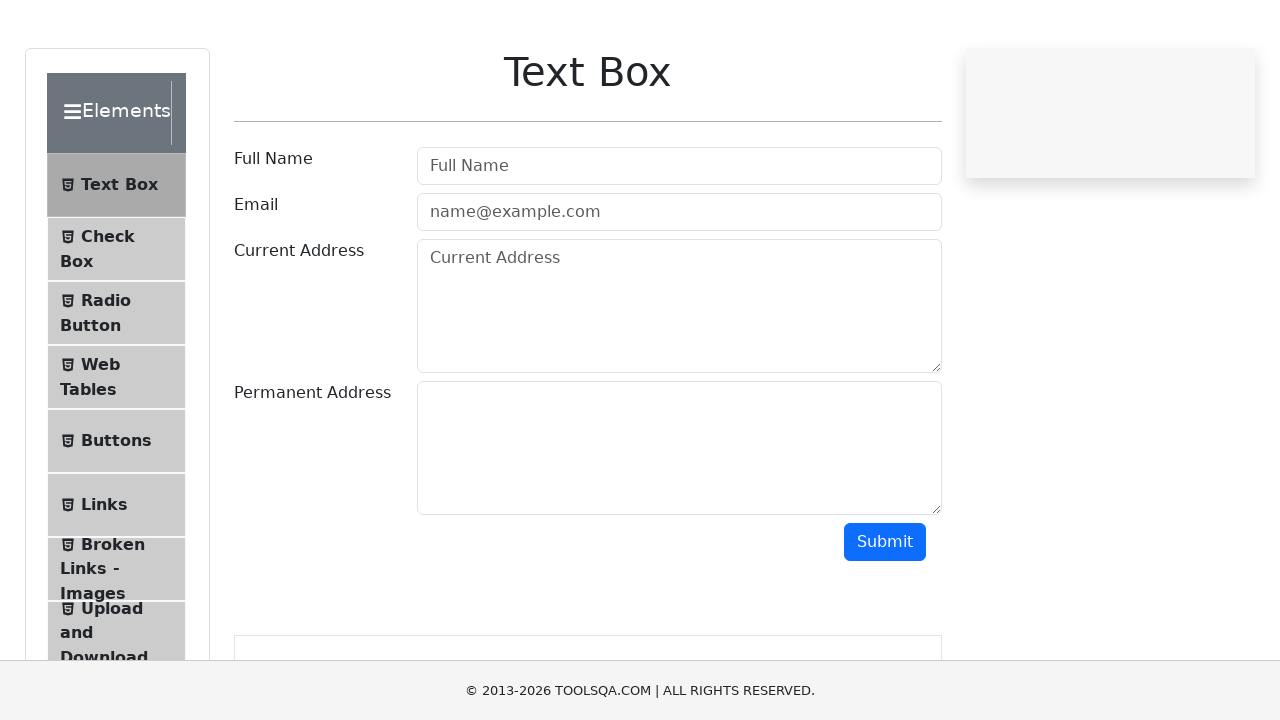

Located username input field
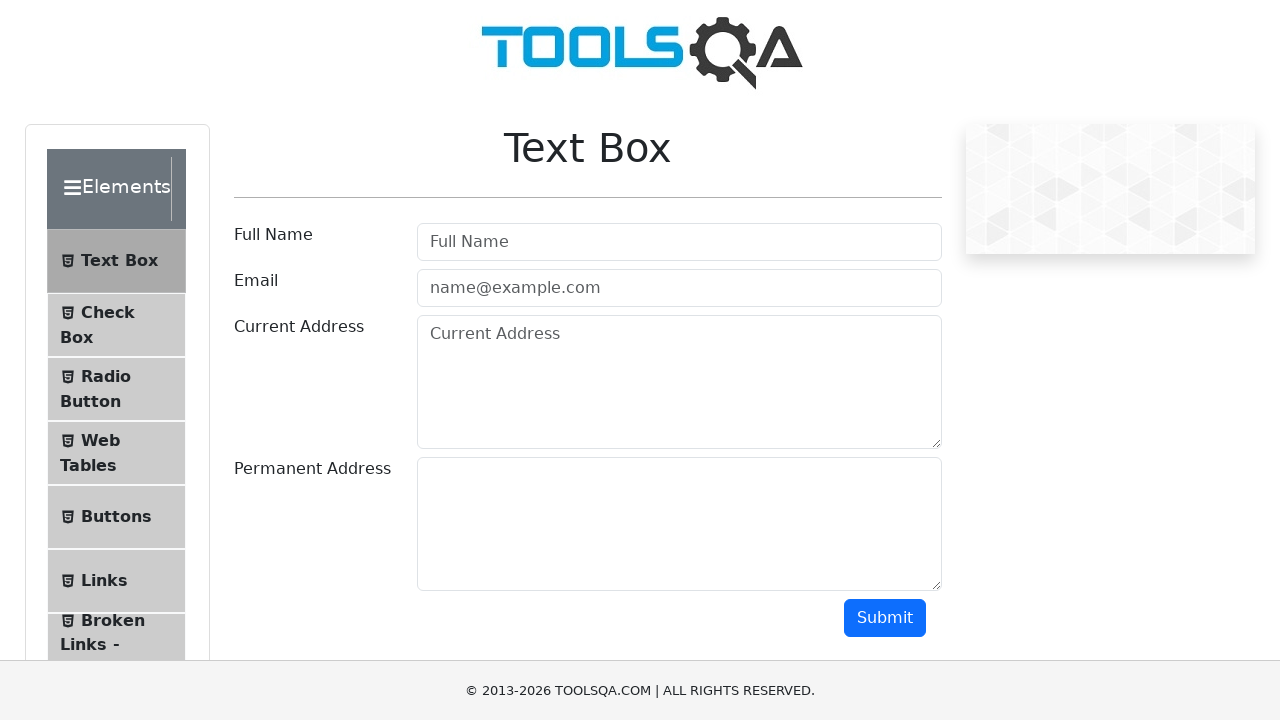

Username input field is visible and accessible
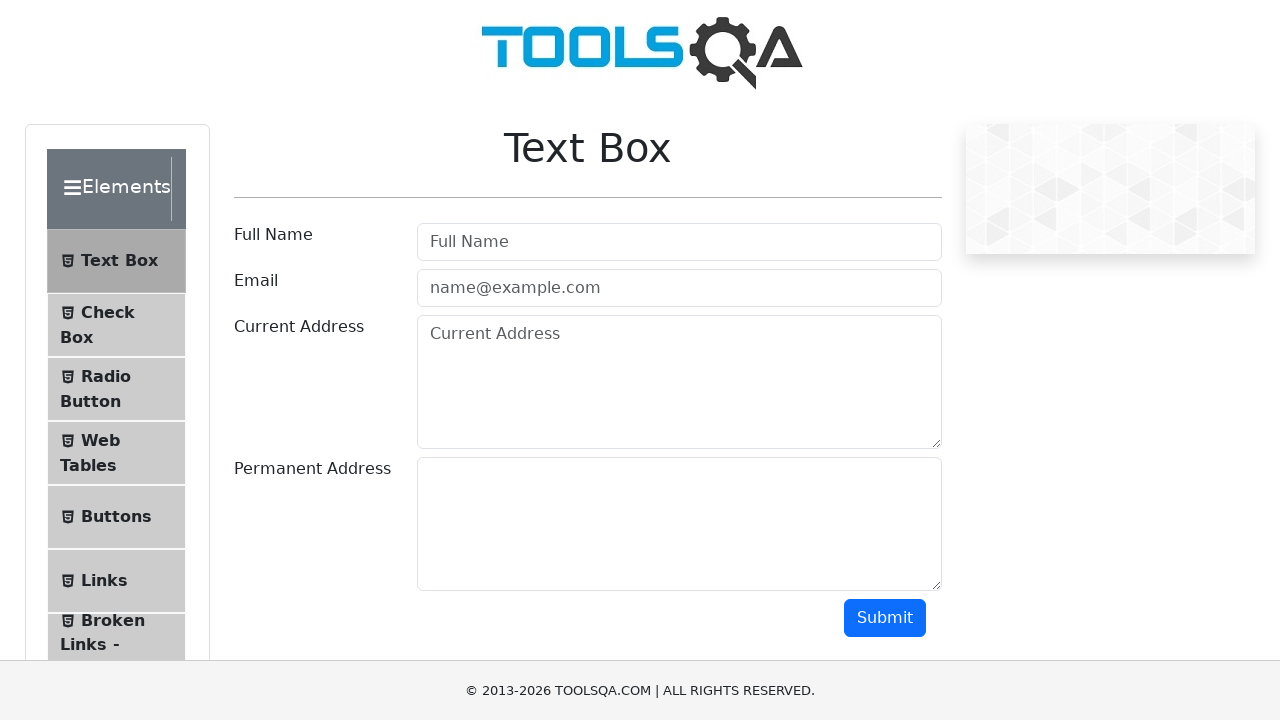

Filled username input field with 'Test User' to verify functionality on #userName
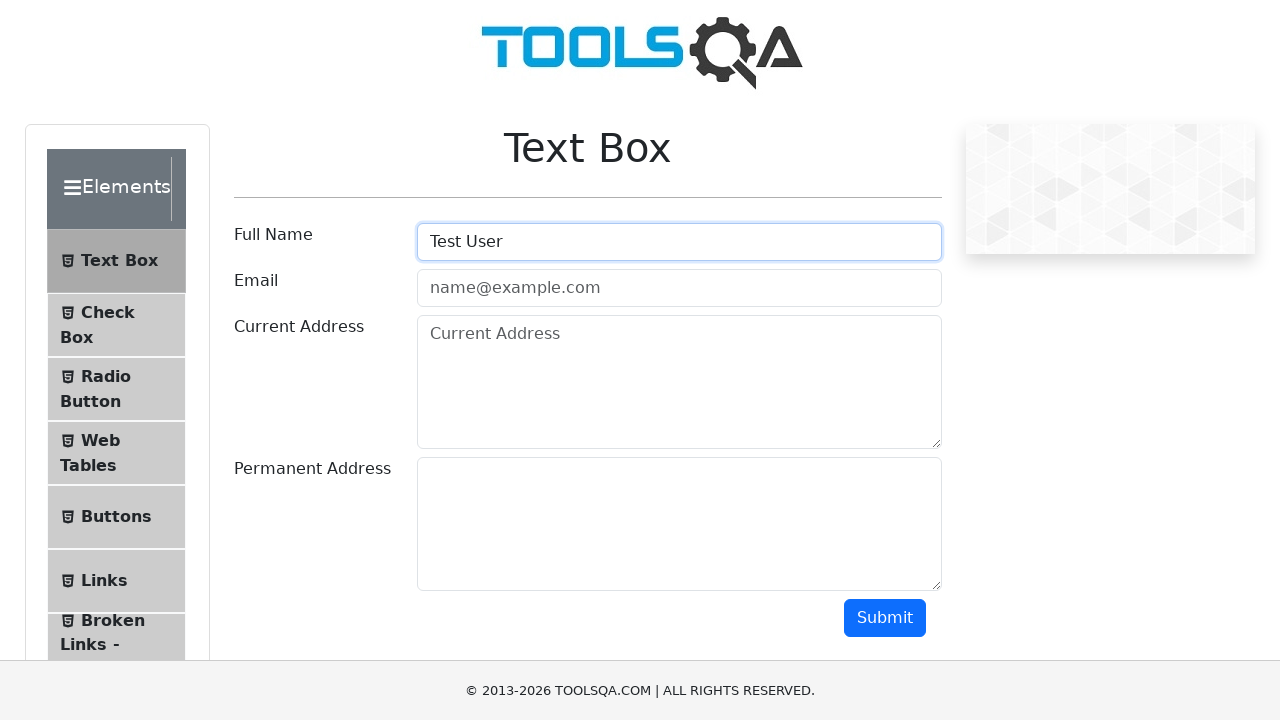

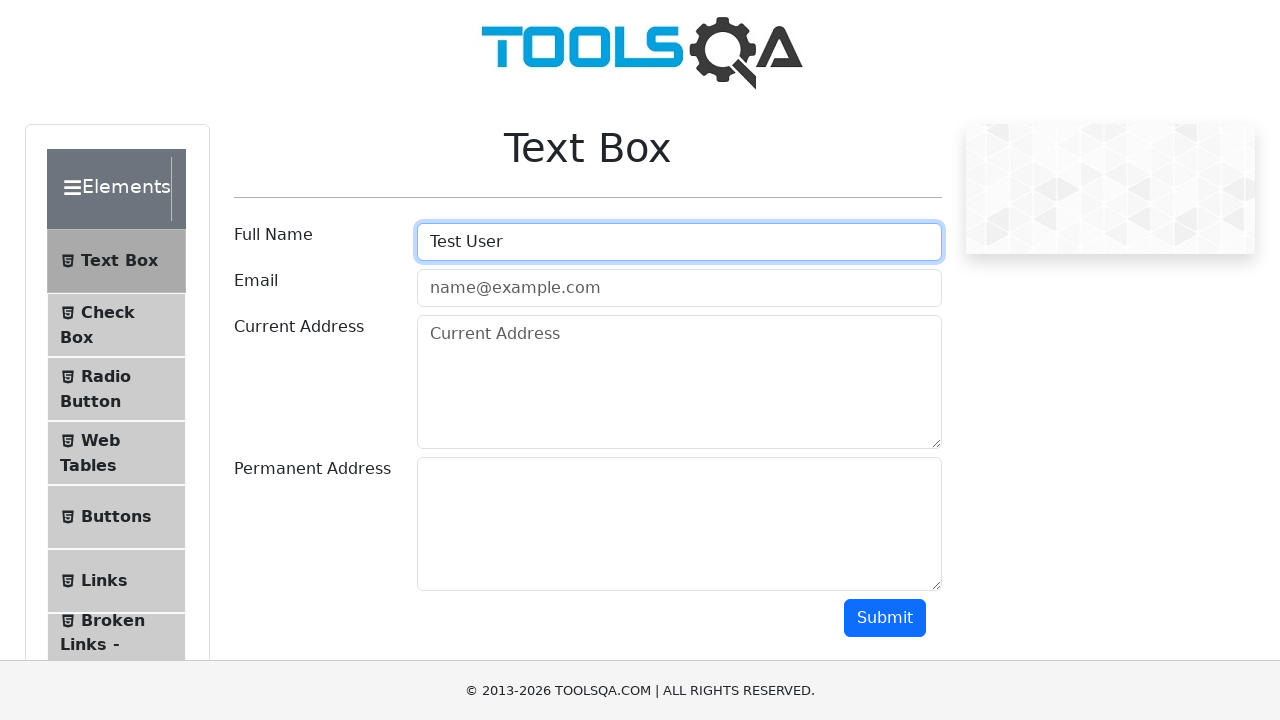